Tests the listing page to verify there are exactly 3 cats listed (no 4th item exists)

Starting URL: https://cs1632.appspot.com/

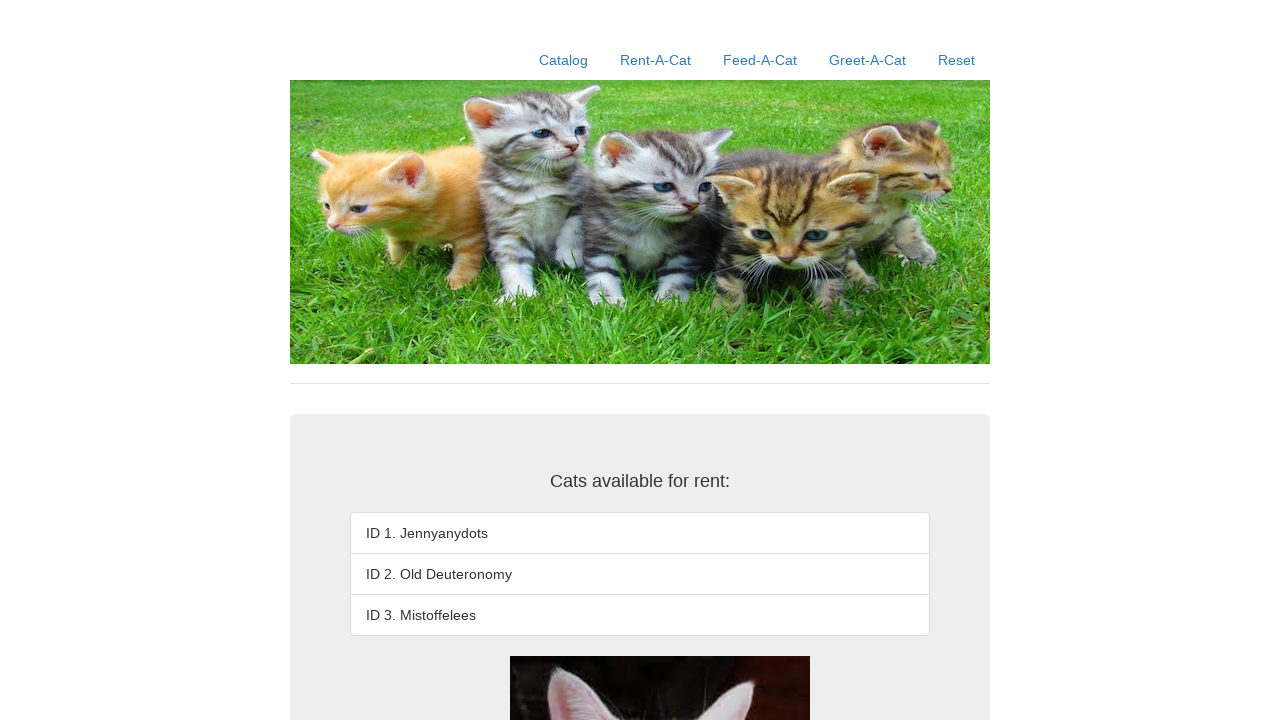

Clicked home/catalog link at (564, 60) on xpath=//a[contains(@href, '/')]
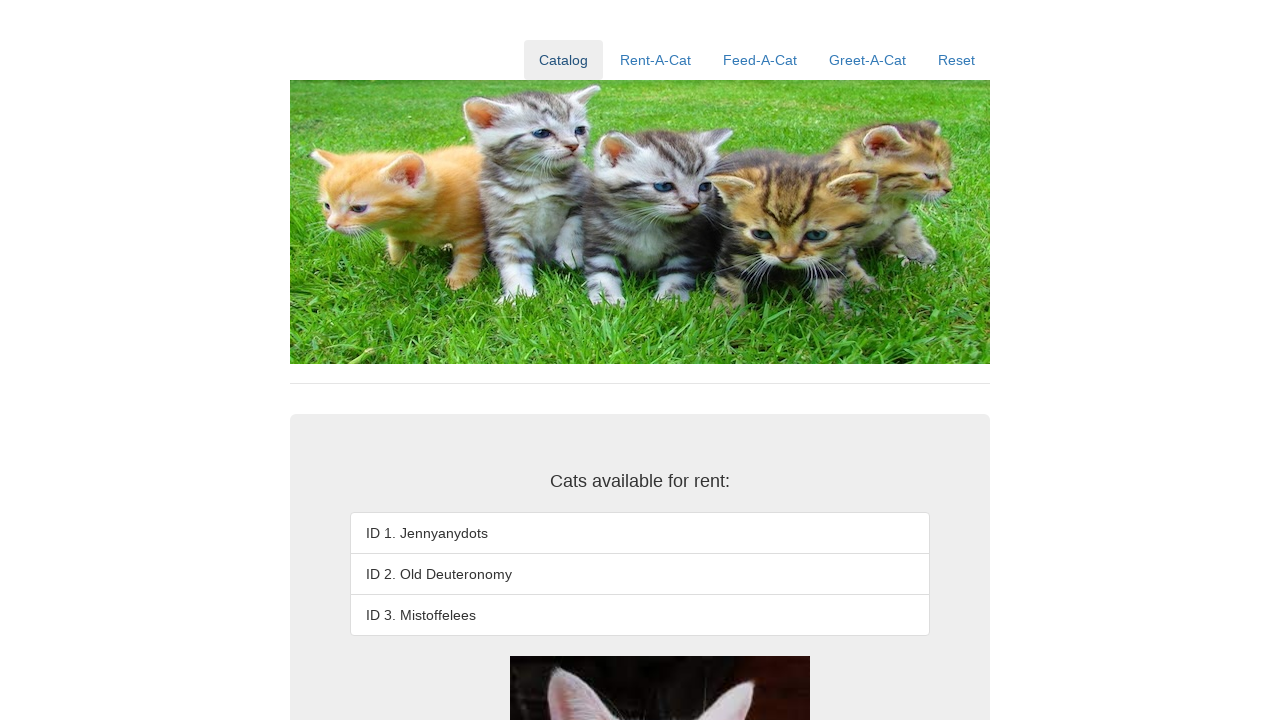

Verified that there is no 4th list item (exactly 3 cats listed)
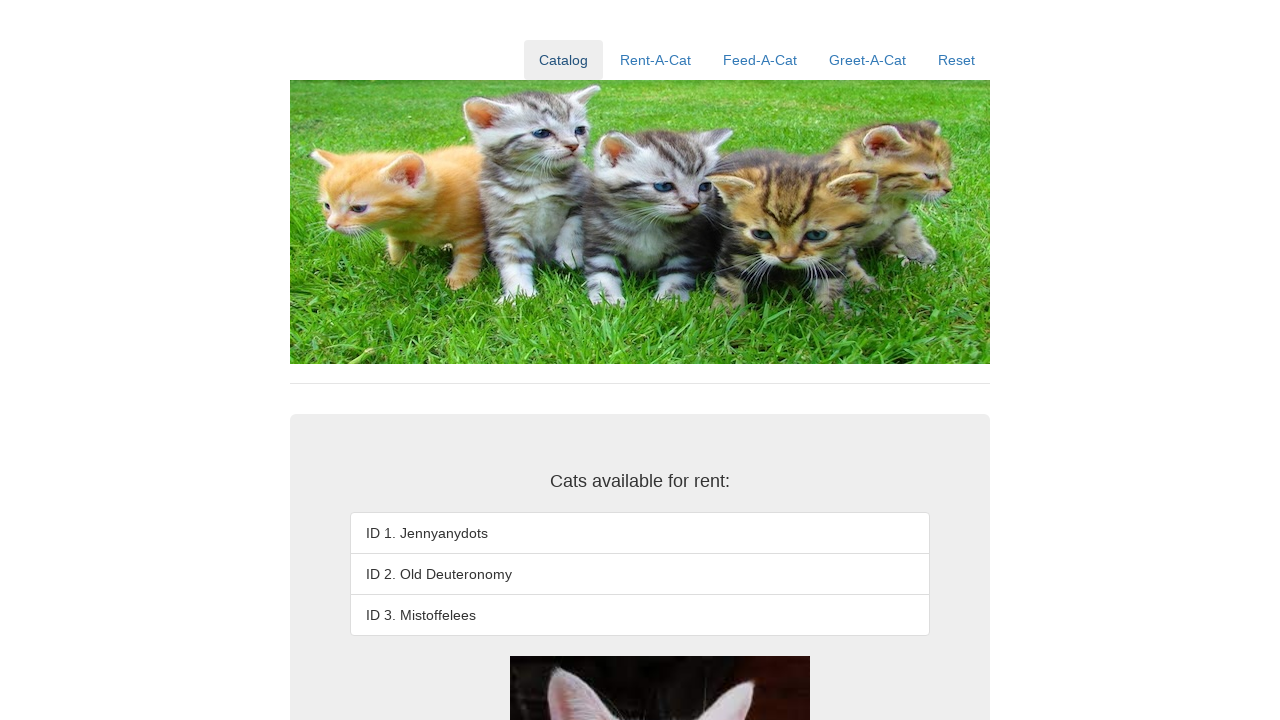

Verified that the 3rd list item text is 'ID 3. Mistoffelees'
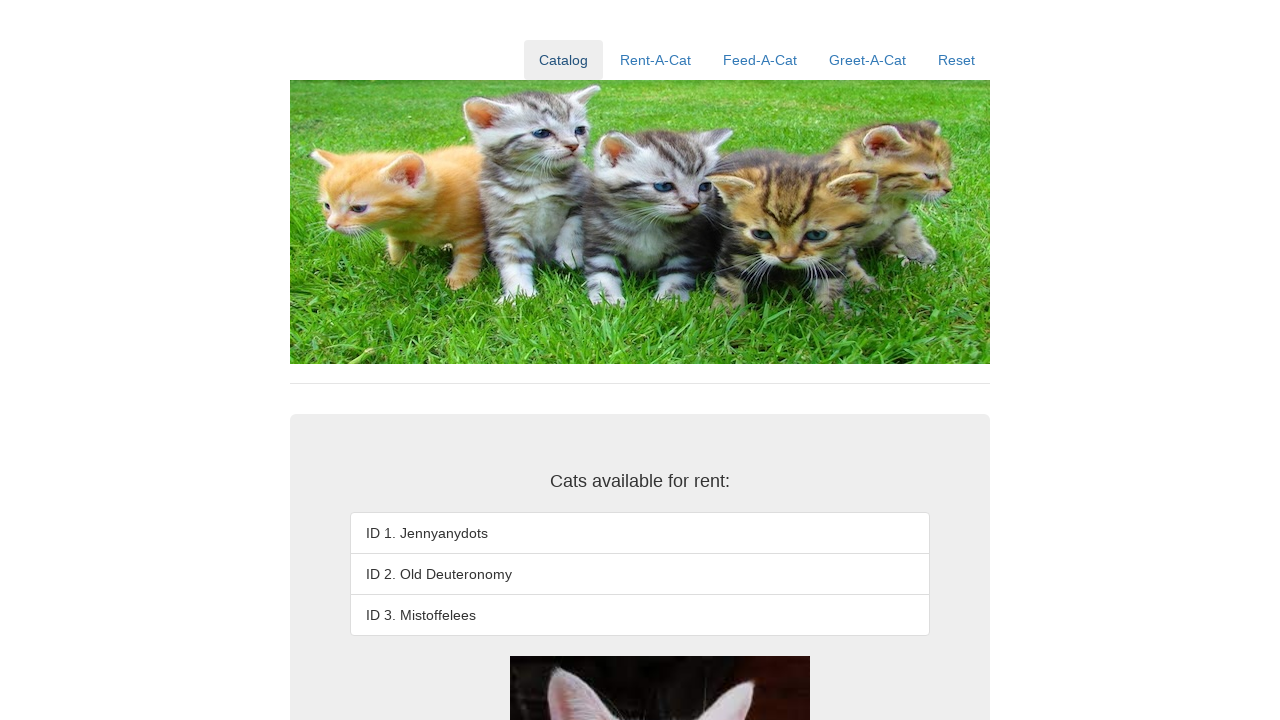

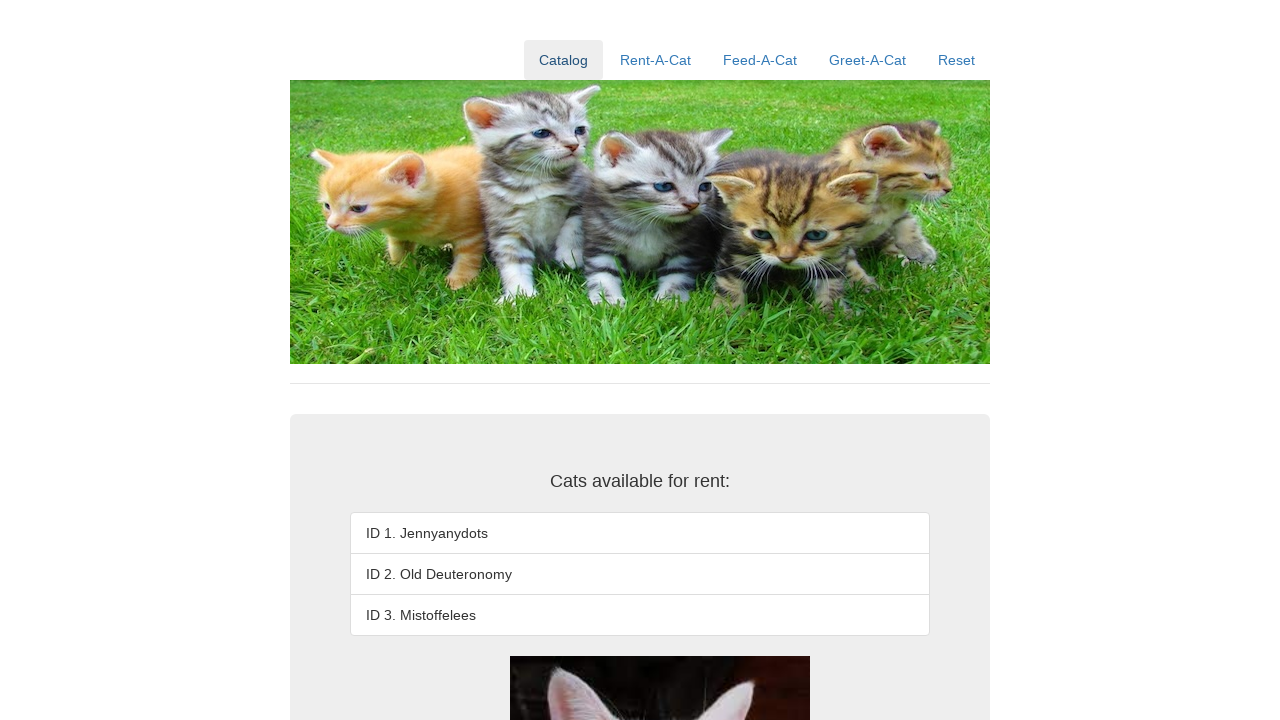